Tests frame switching functionality by navigating between multiple frames and filling text fields within each frame

Starting URL: https://ui.vision/demo/webtest/frames/

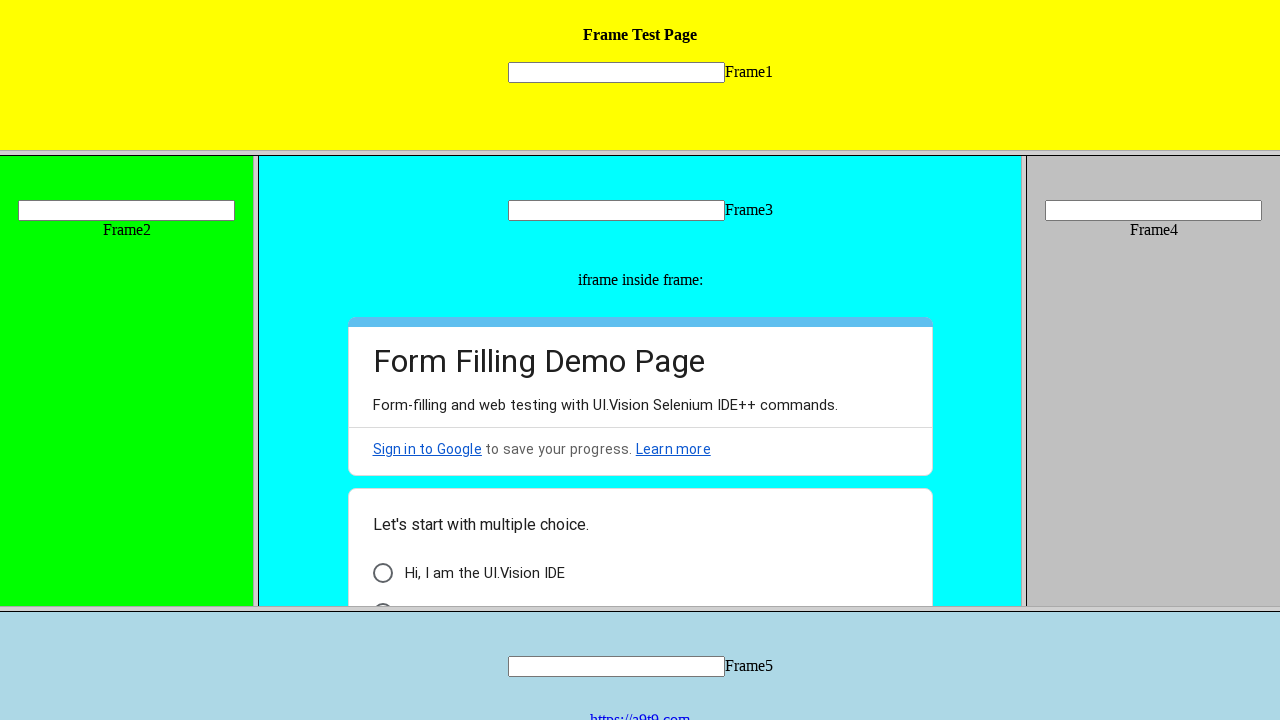

Located frame3 element
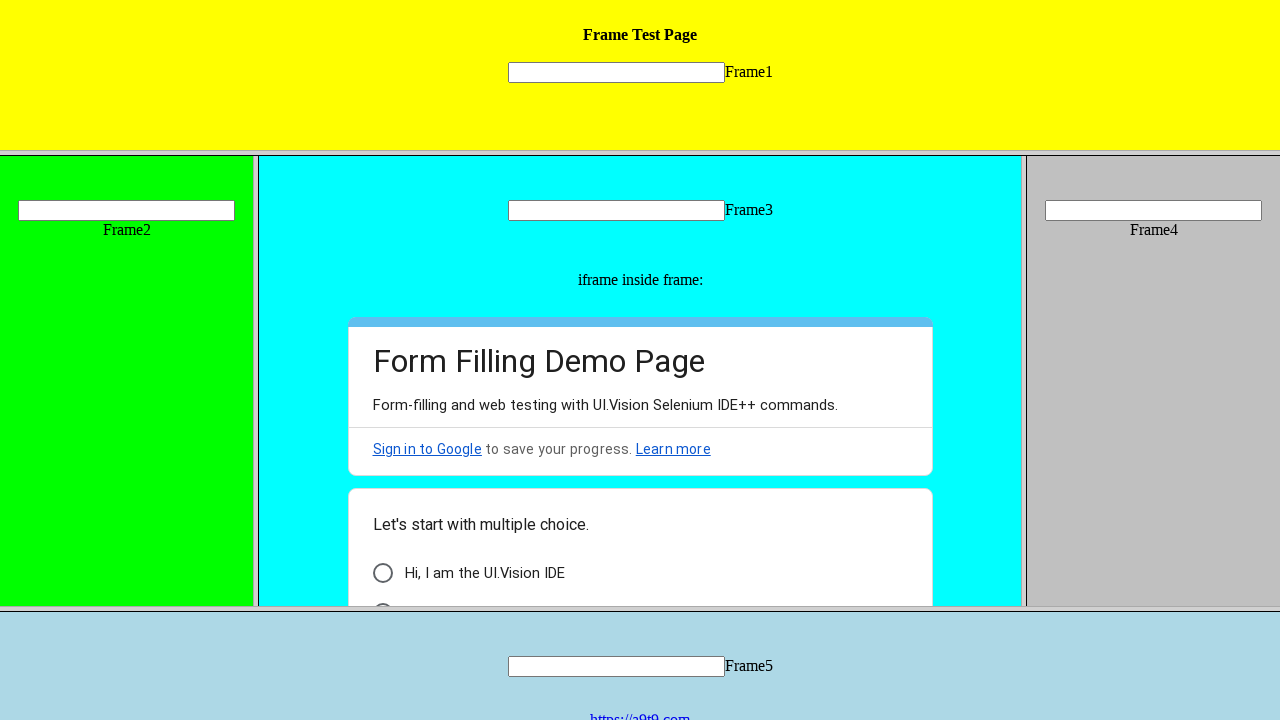

Filled text field in frame3 with 'This is frame3' on frame[src='frame_3.html'] >> internal:control=enter-frame >> input[name='mytext3
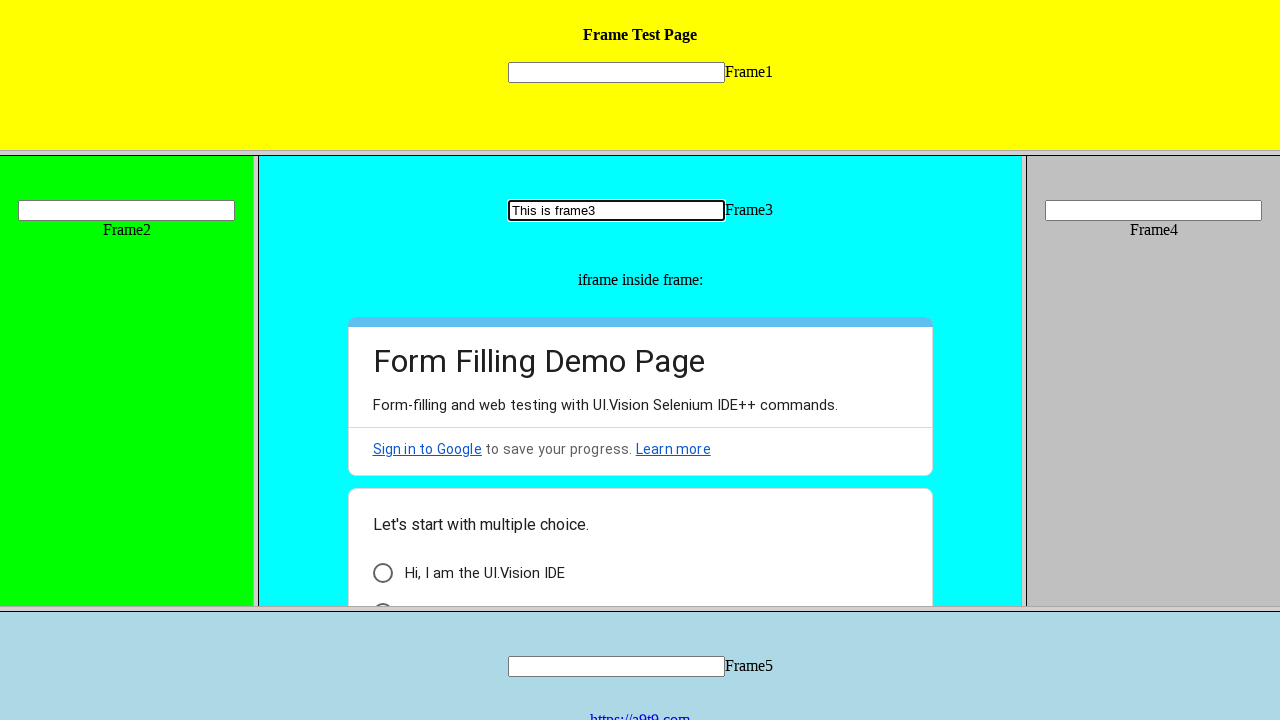

Located frame4 element
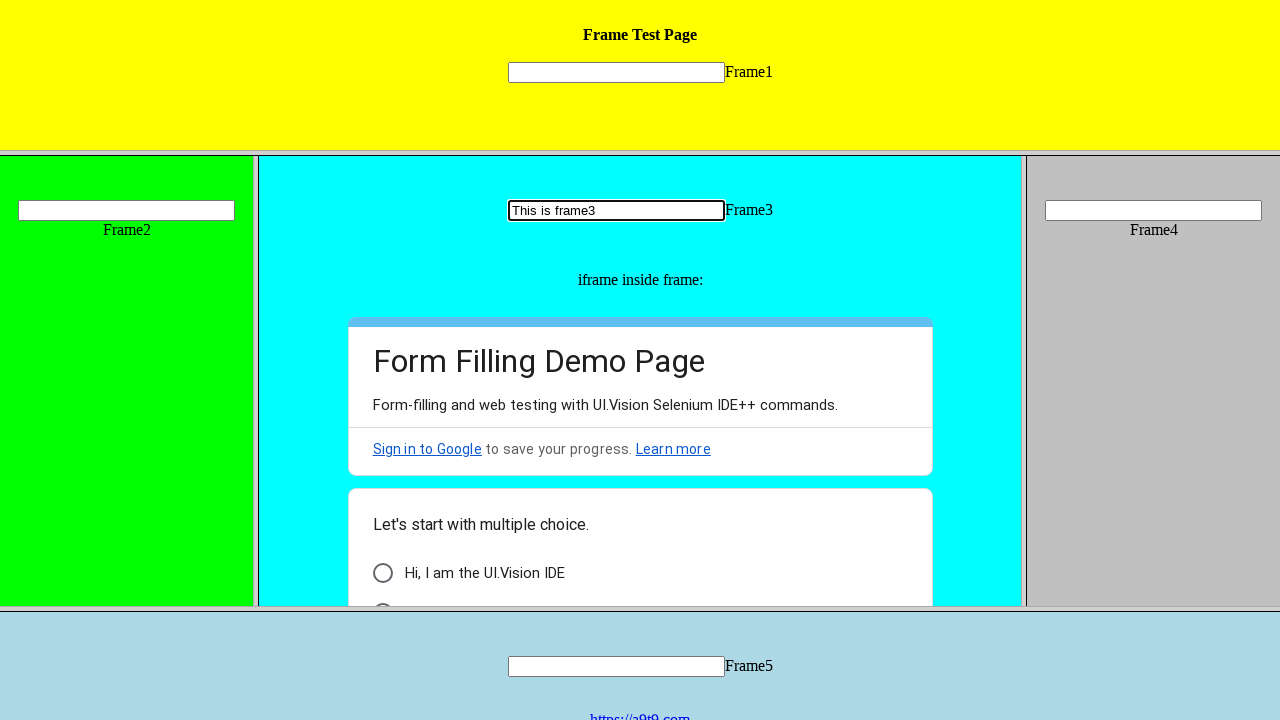

Filled text field in frame4 with 'this is frame4' on frame[src='frame_4.html'] >> internal:control=enter-frame >> input[name='mytext4
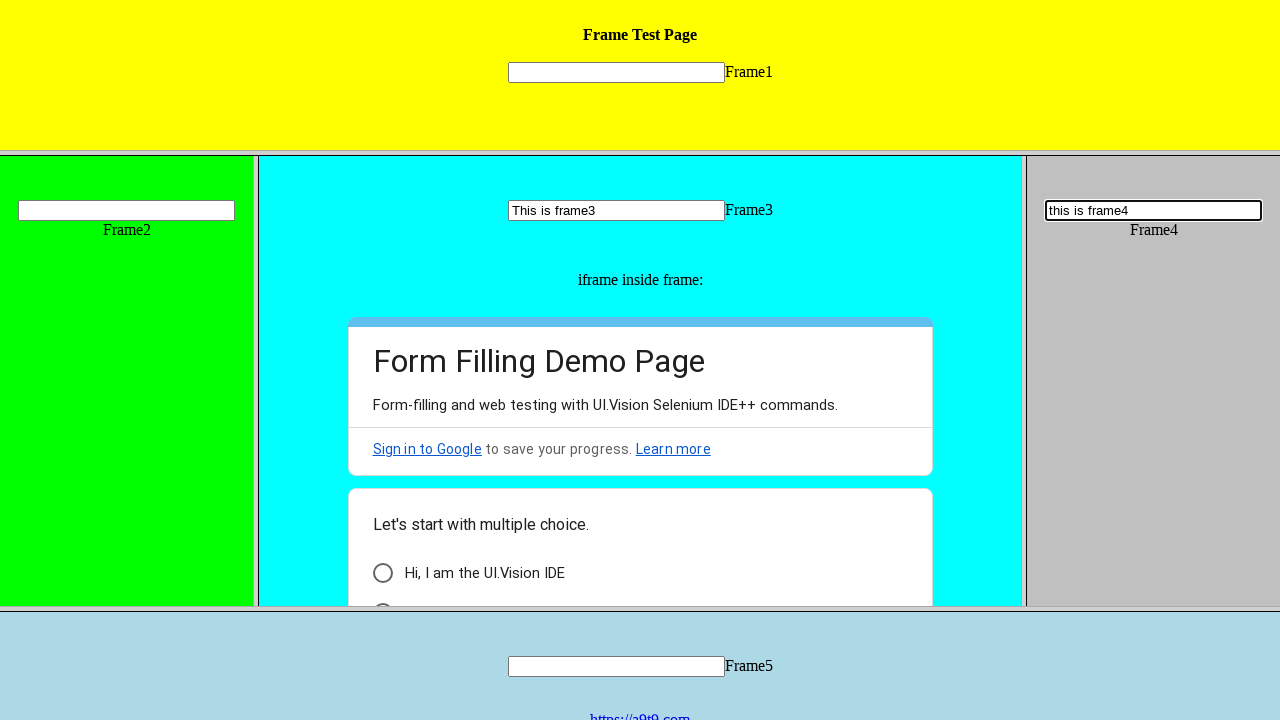

Located frame5 element
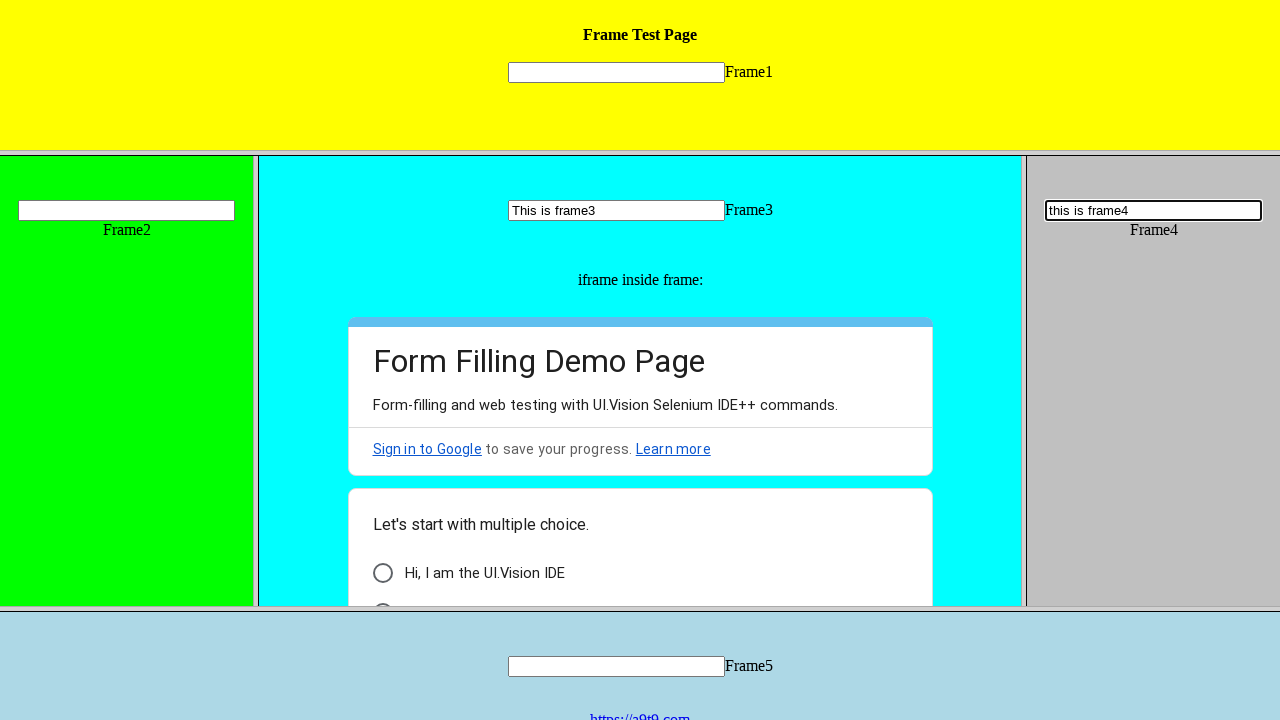

Filled text field in frame5 with 'this is frame5' on frame[src='frame_5.html'] >> internal:control=enter-frame >> input[name='mytext5
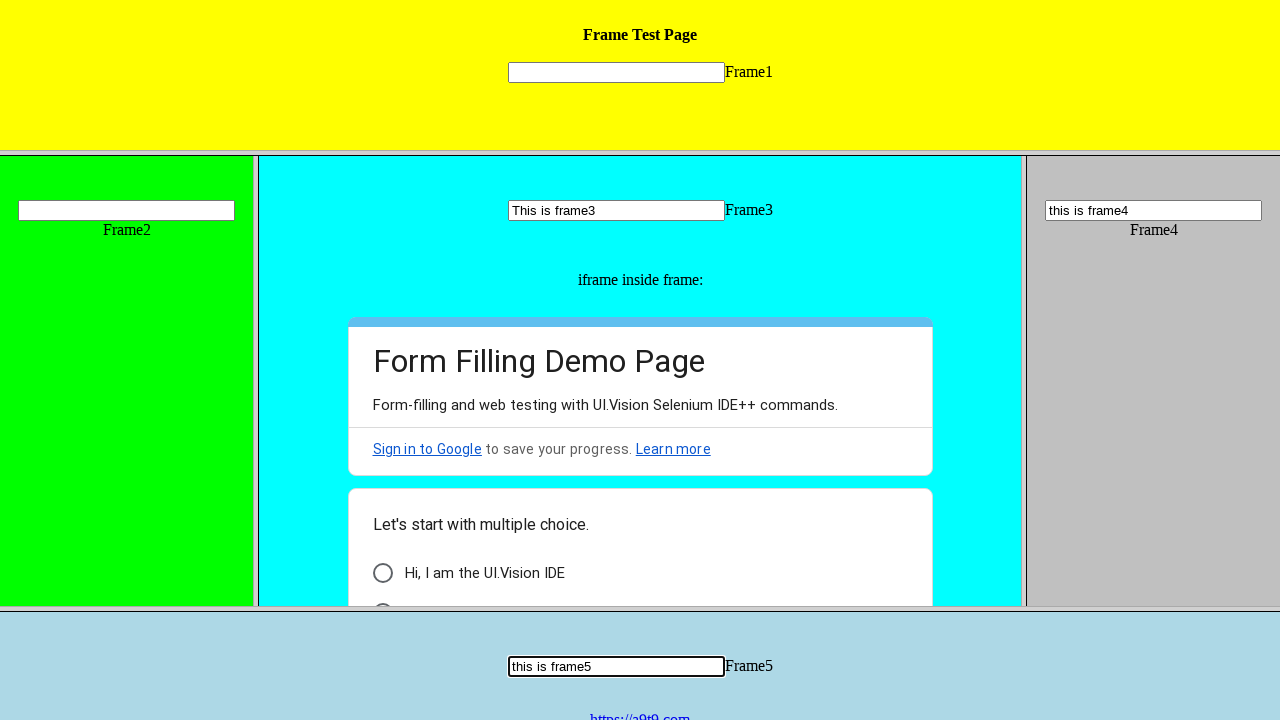

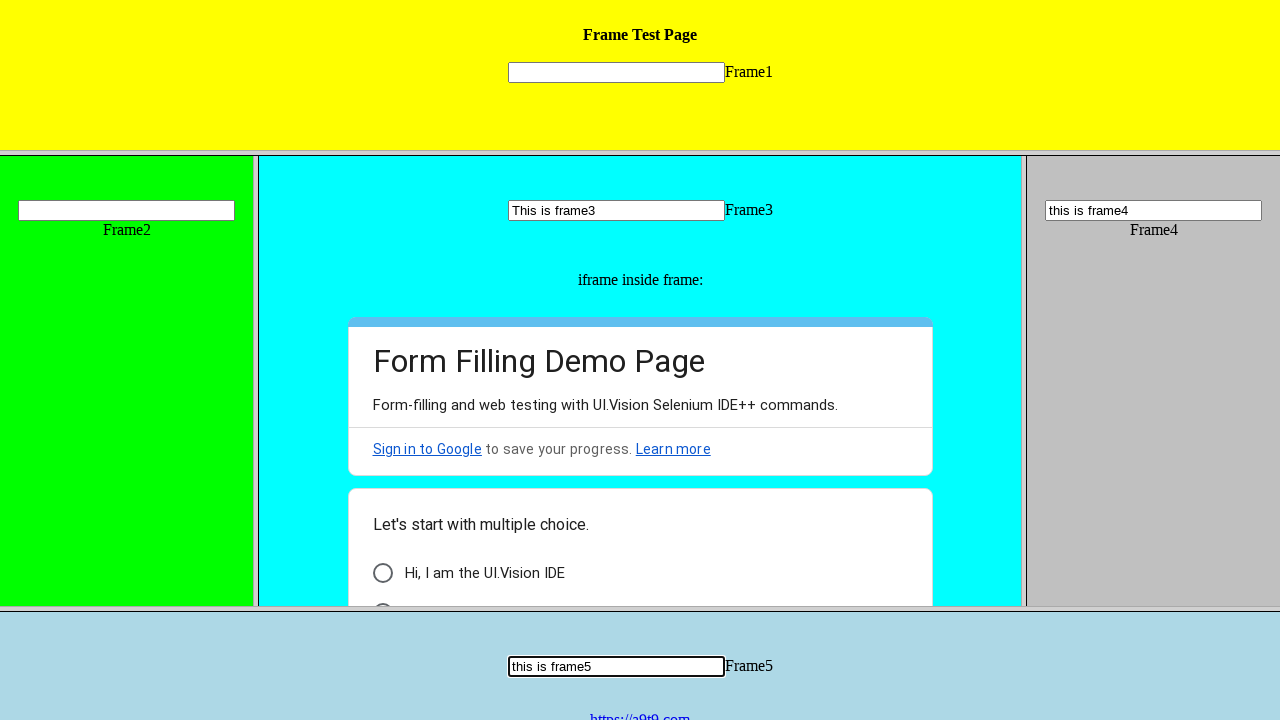